Tests iframe handling by switching between two frames and reading the header text from each frame

Starting URL: https://demoqa.com/frames

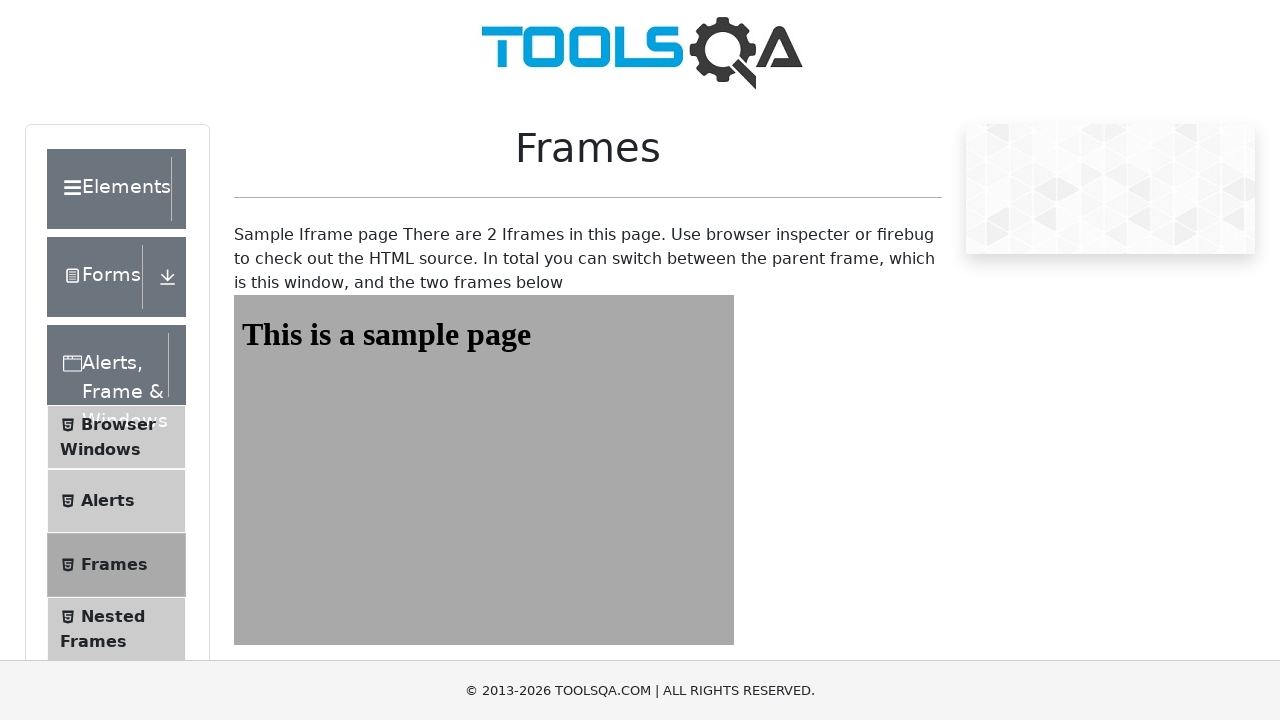

Navigated to frames demo page
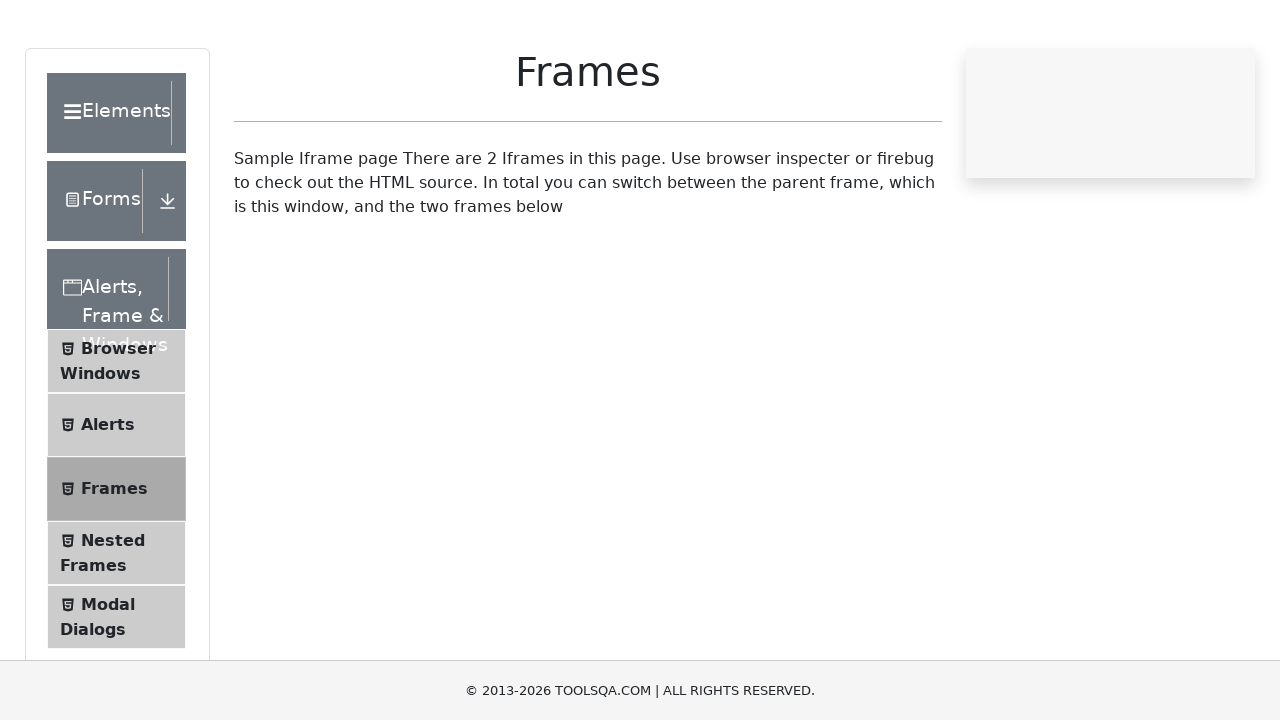

Located first iframe element
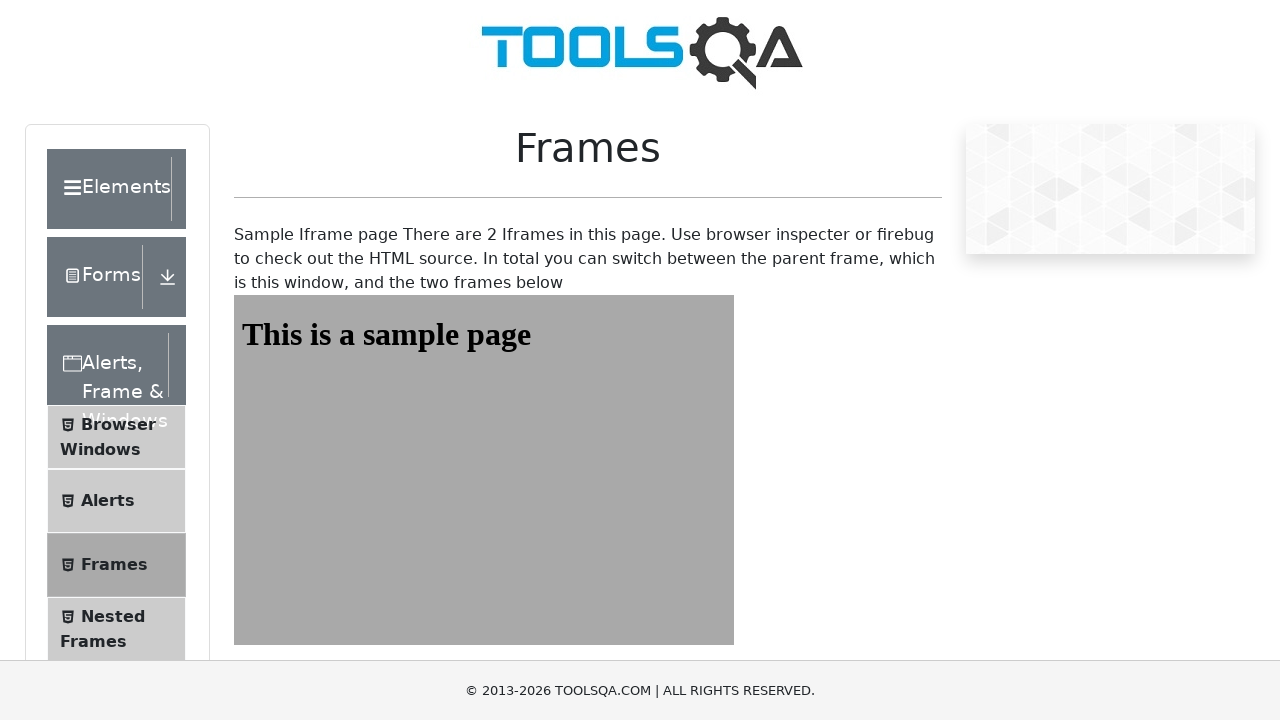

Located h1 header in first frame
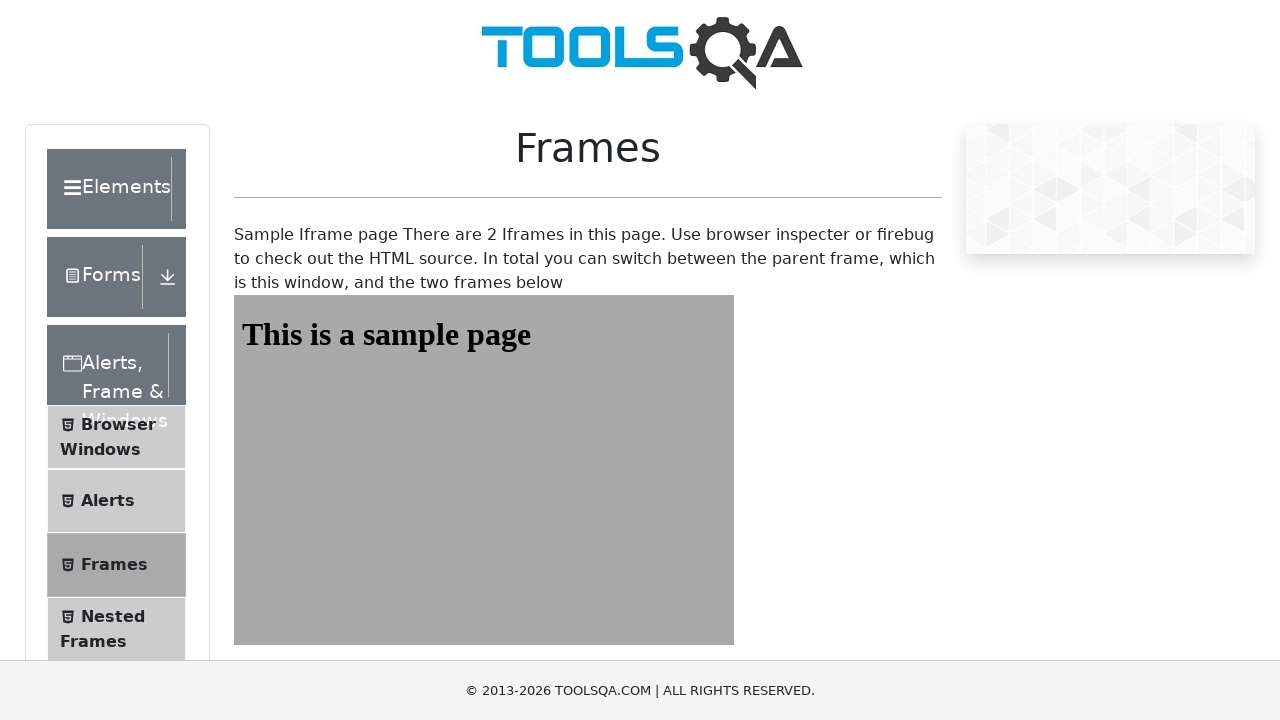

First frame header element loaded and ready
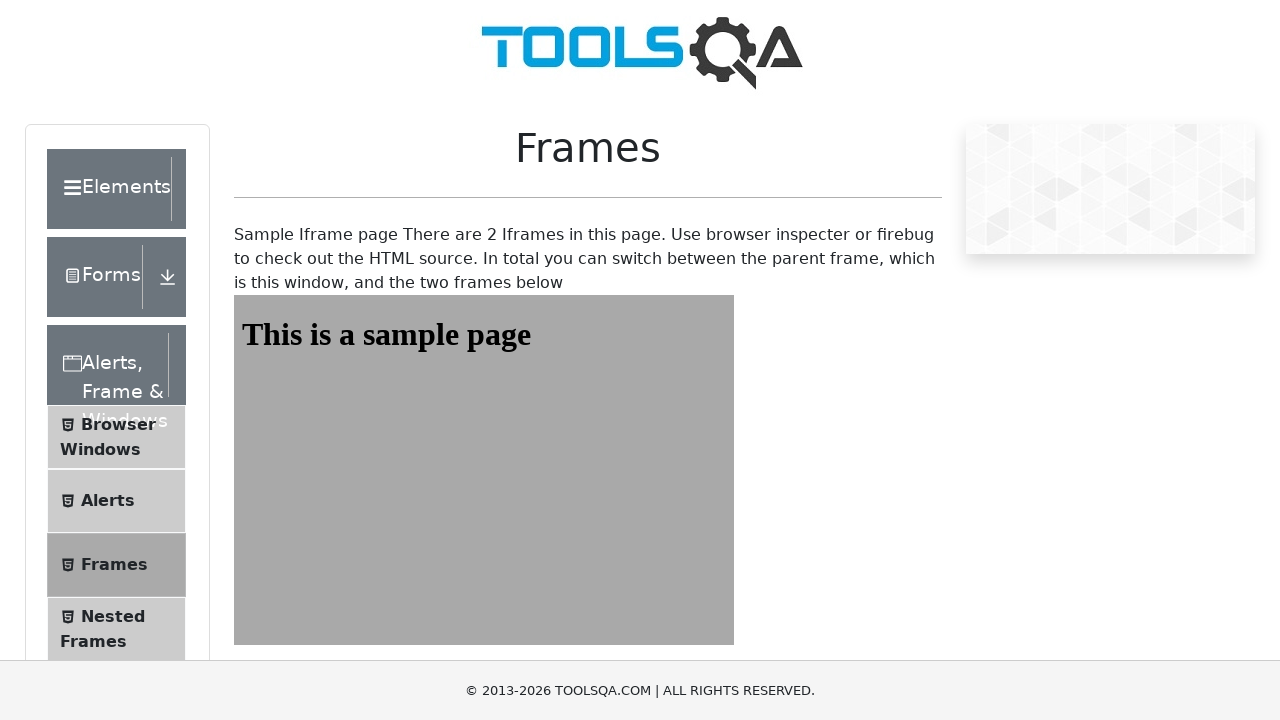

Located second iframe element
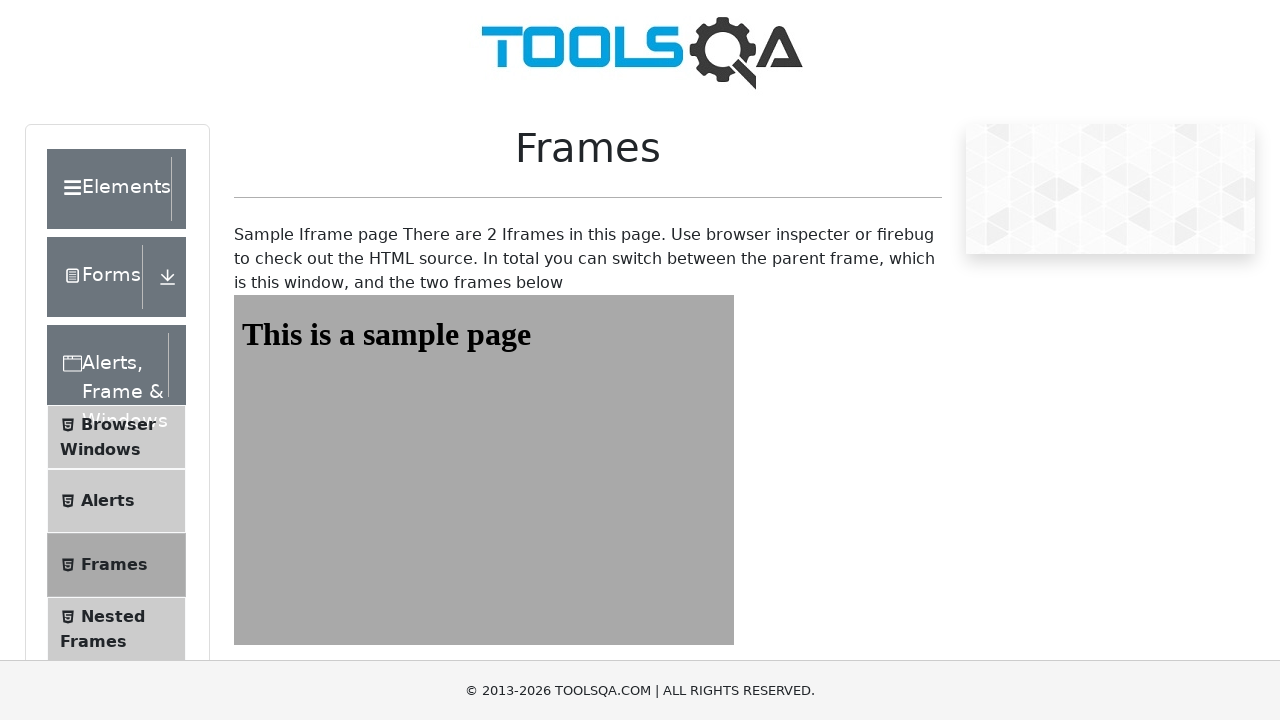

Located h1 header in second frame
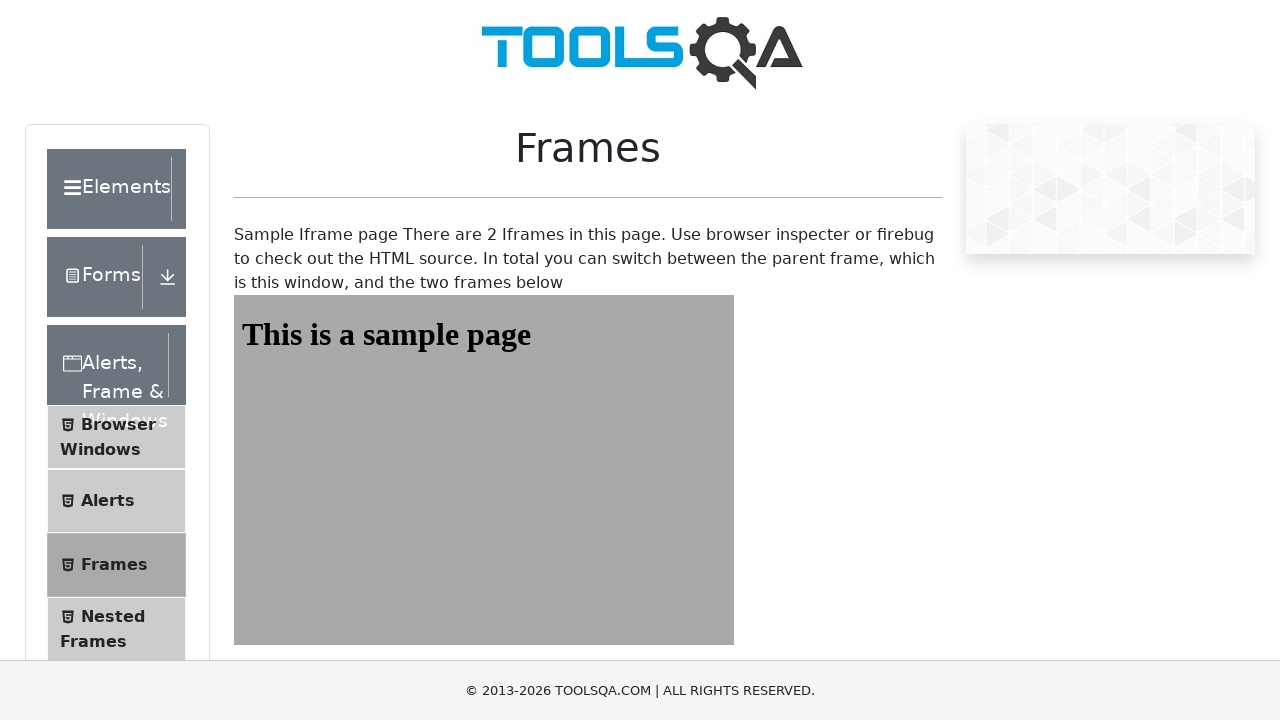

Second frame header element loaded and ready
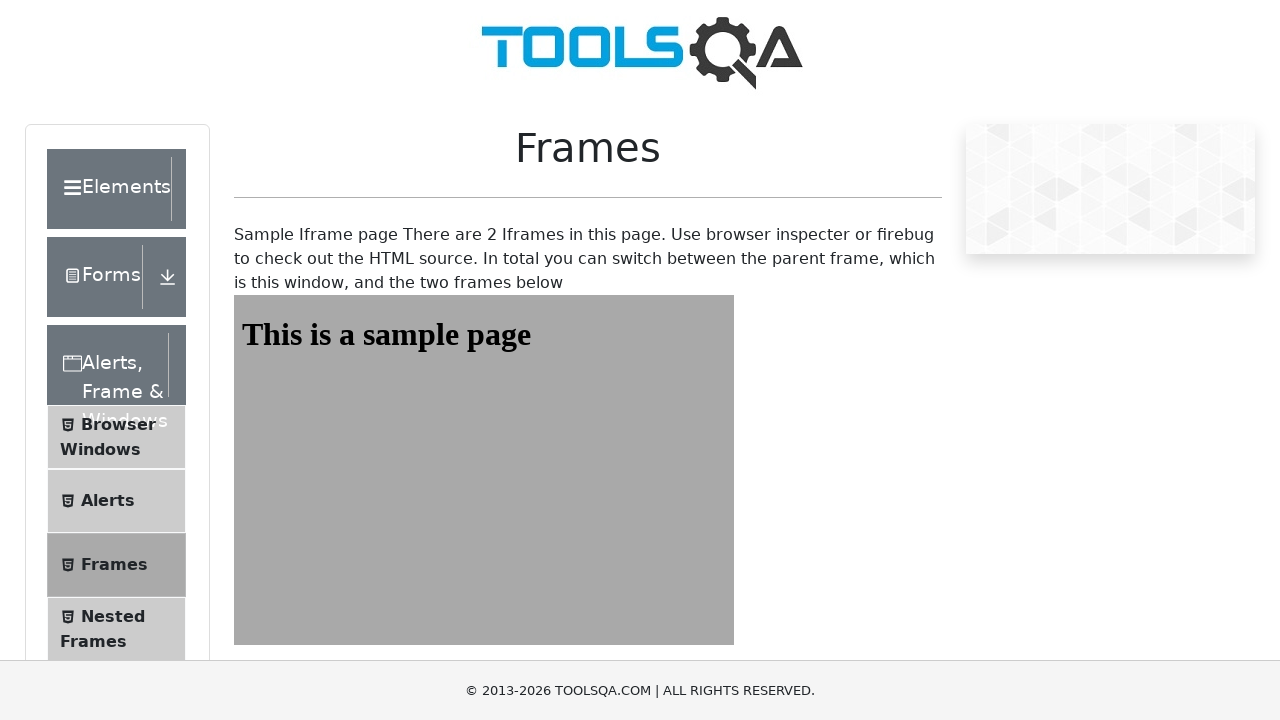

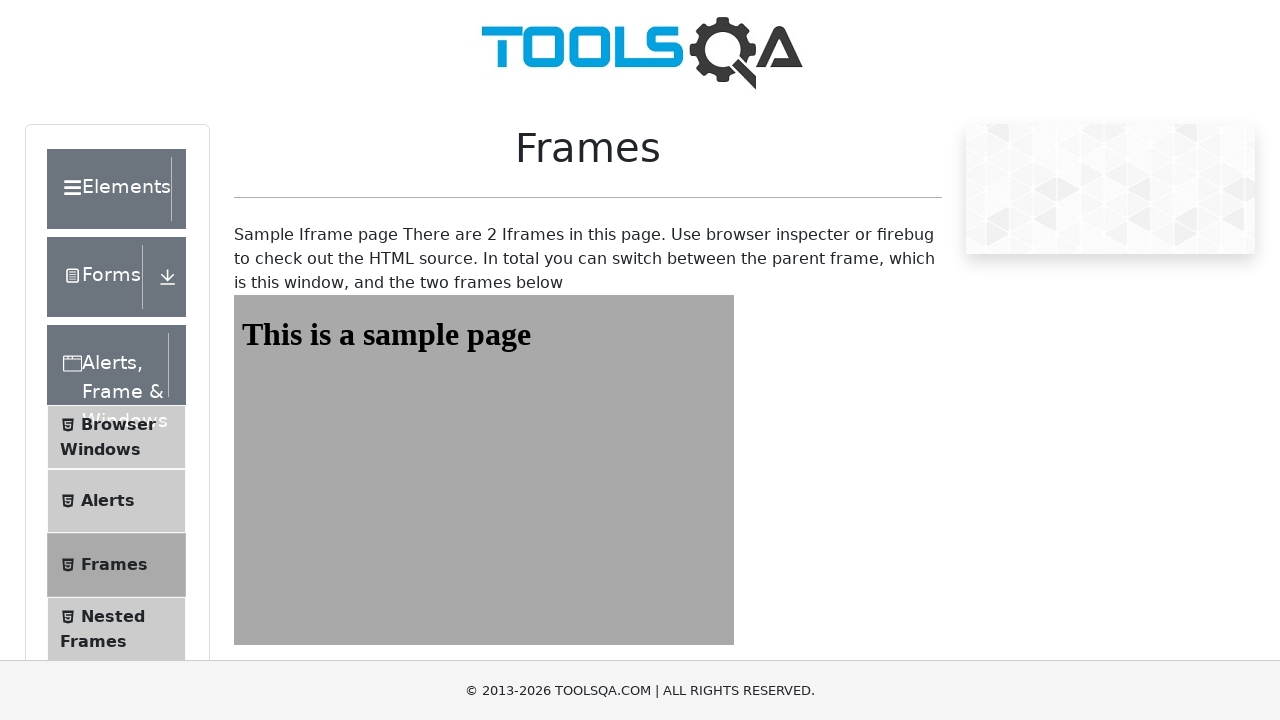